Navigates to WordPress Development page through the Technologies dropdown menu

Starting URL: https://www.tranktechnologies.com/

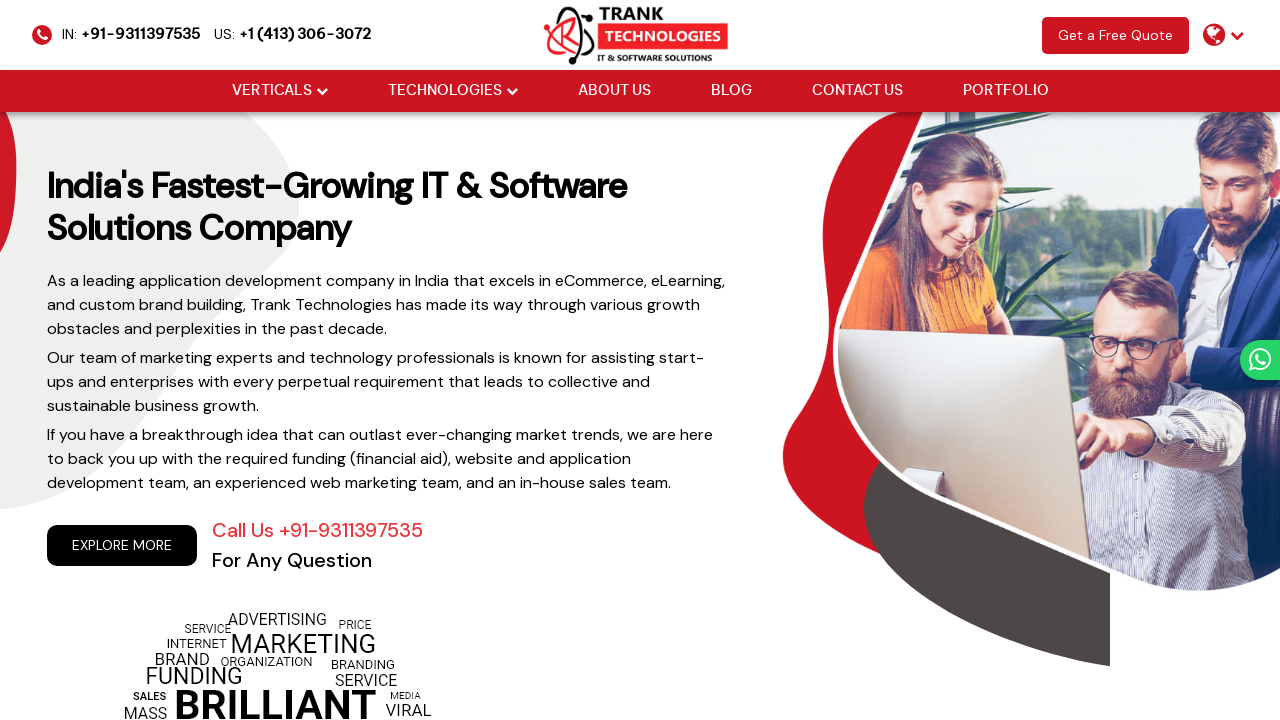

Hovered over Technologies menu at (444, 91) on xpath=//li[@class='drop_down']//a[@href='#'][normalize-space()='Technologies']
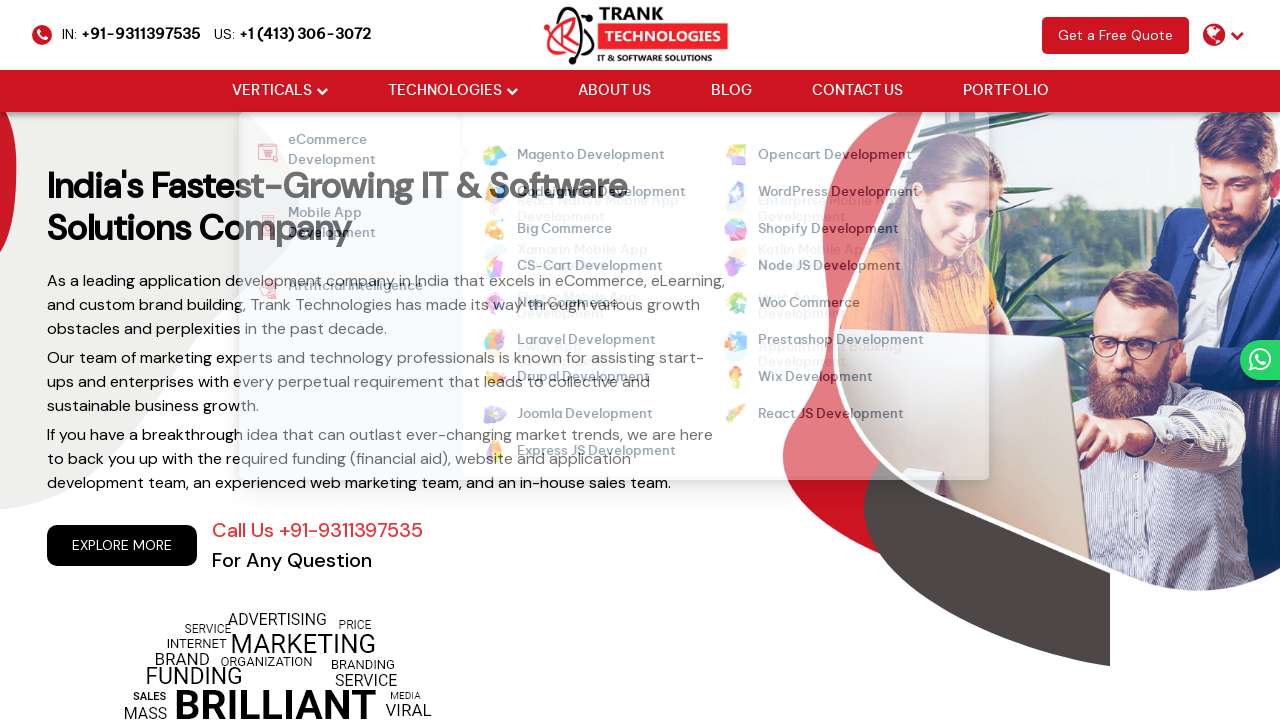

Hovered over WordPress Development link in dropdown at (827, 193) on xpath=//ul[@class='cm-flex cm-flex-wrap']//a[normalize-space()='WordPress Develo
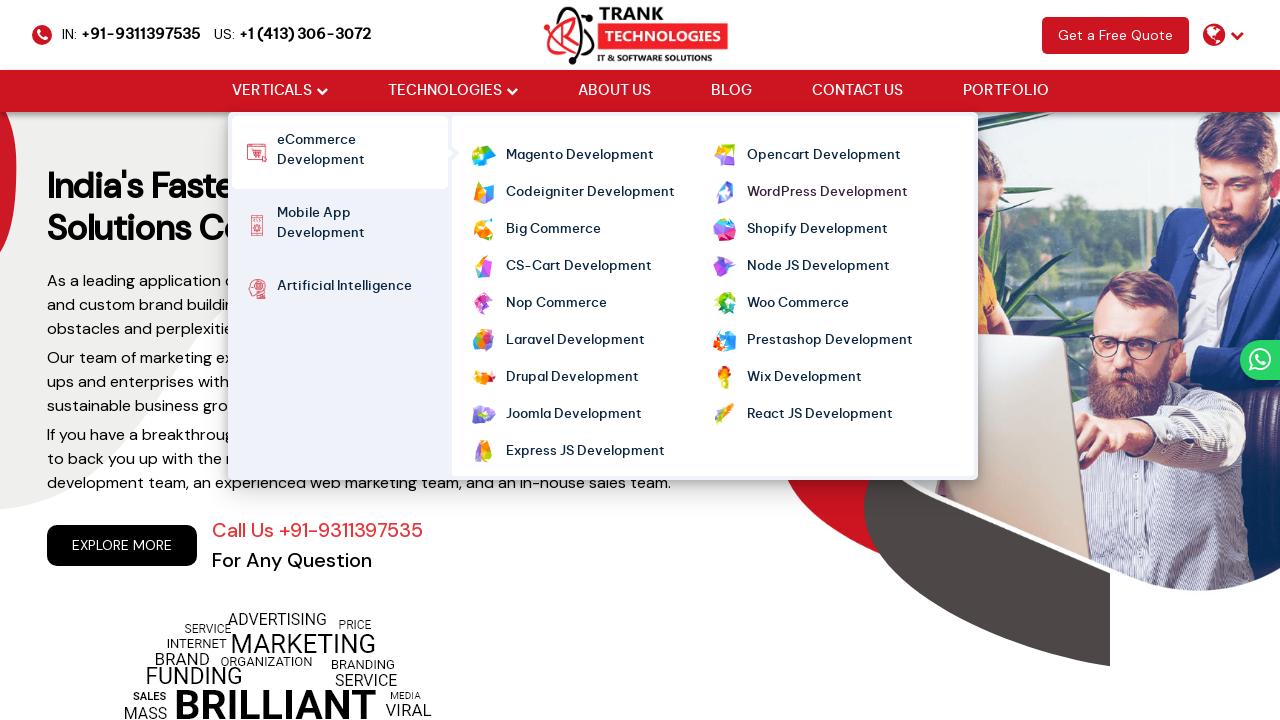

Clicked on WordPress Development link to navigate at (827, 193) on xpath=//ul[@class='cm-flex cm-flex-wrap']//a[normalize-space()='WordPress Develo
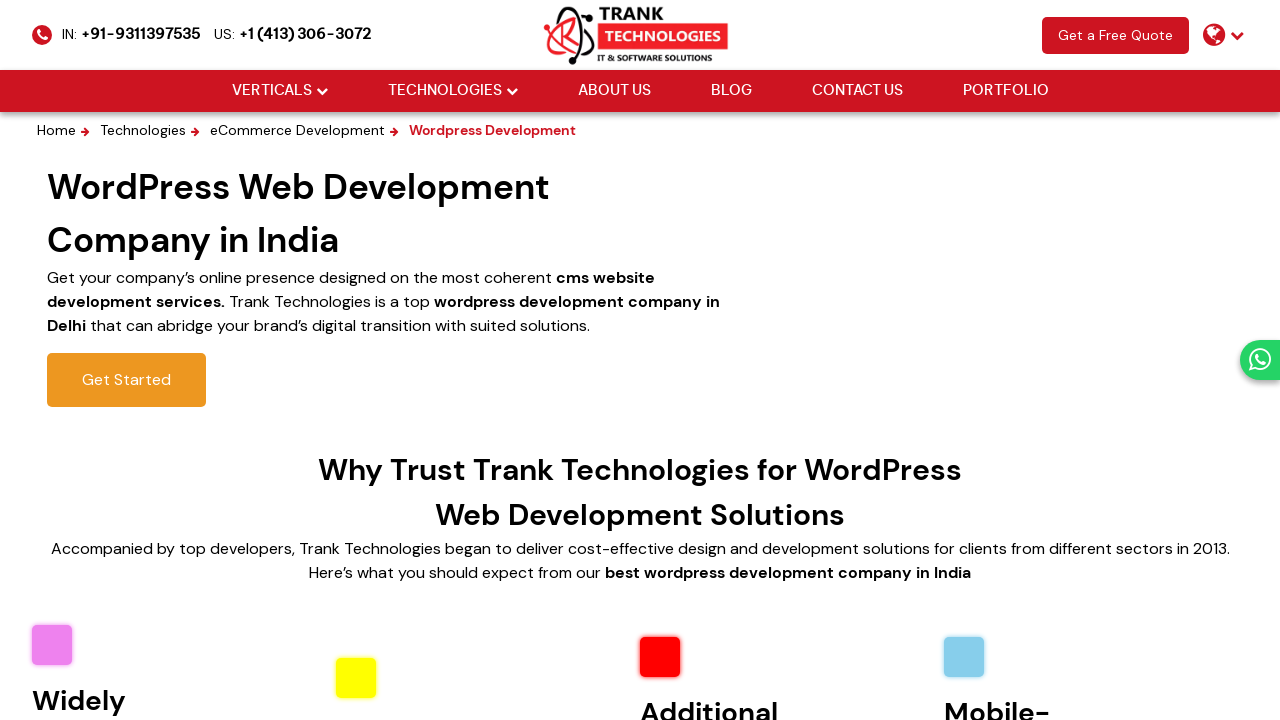

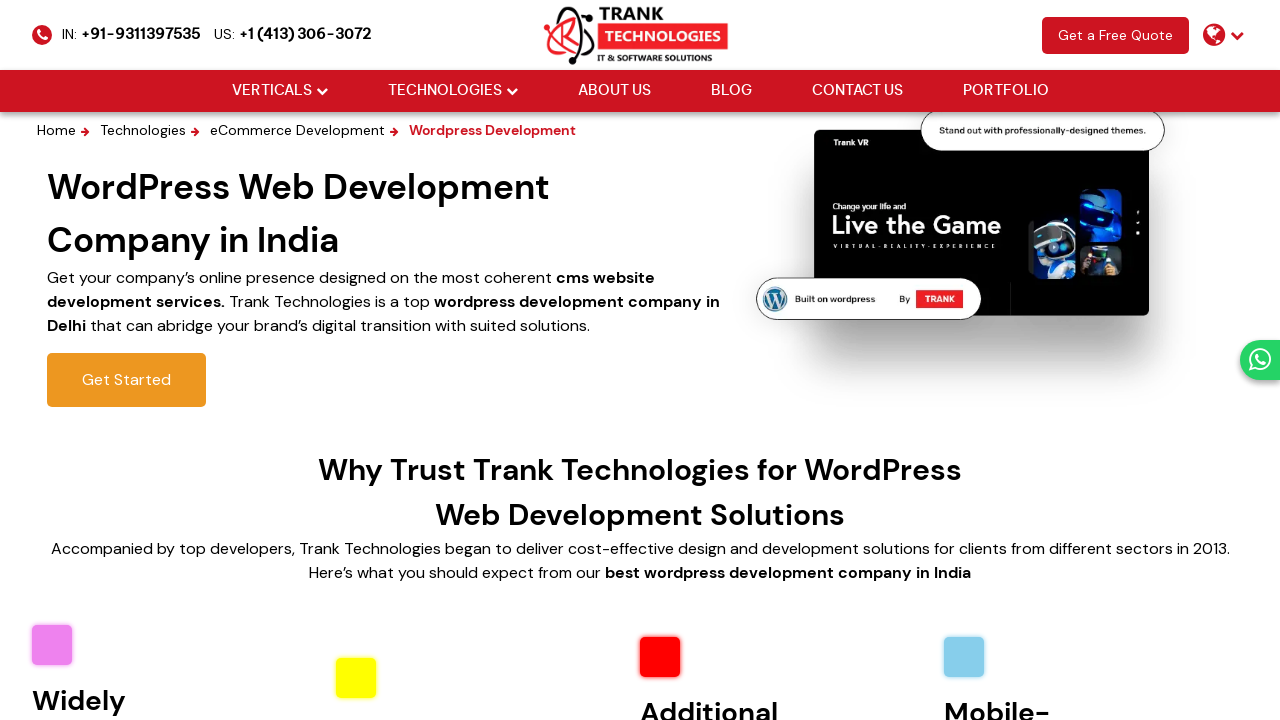